Tests page information retrieval (title, URL) and clicking a link that opens a new browser window, then iterates through window handles.

Starting URL: https://opensource-demo.orangehrmlive.com/web/index.php/auth/login

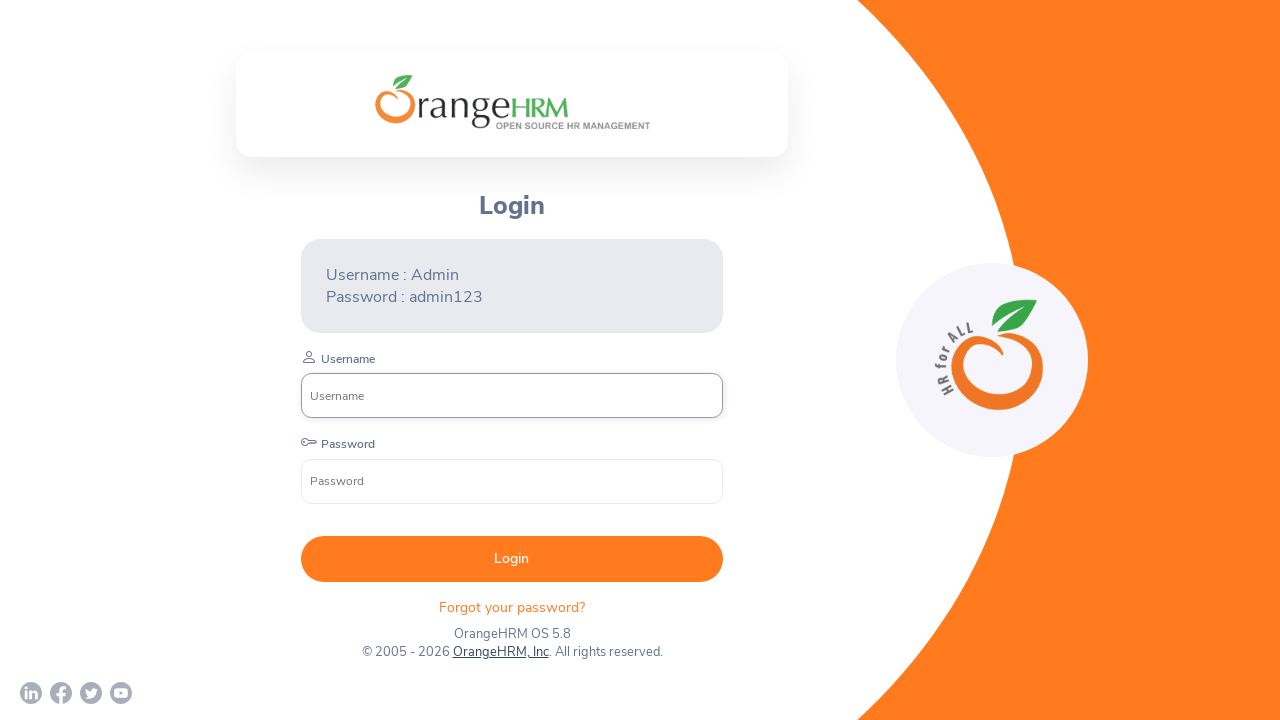

Retrieved page title
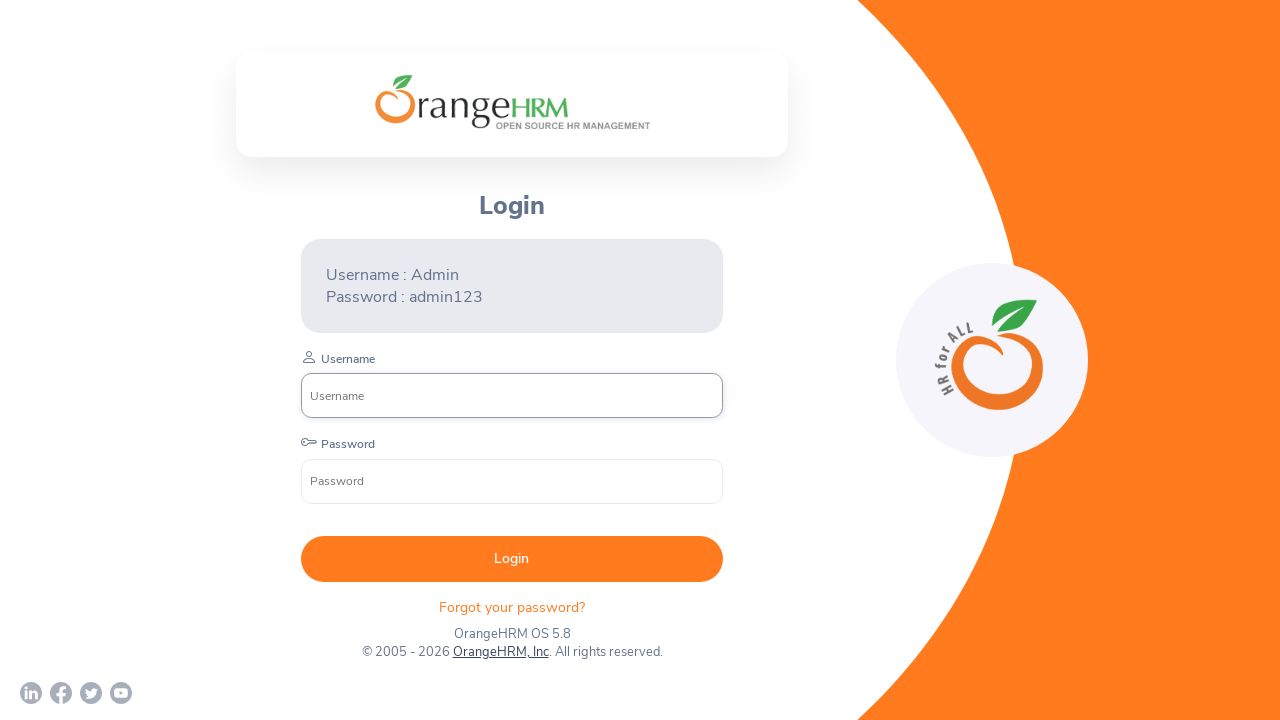

Retrieved current URL
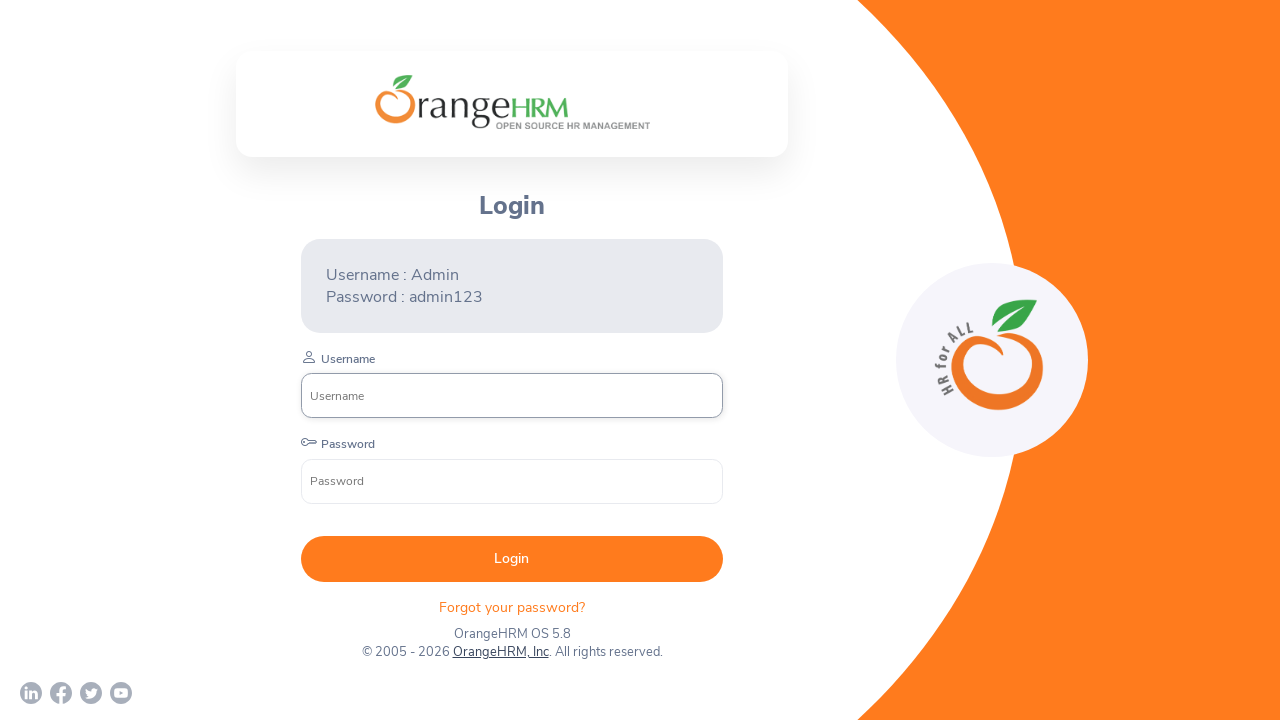

Clicked OrangeHRM, Inc link to open new window at (500, 652) on text=OrangeHRM, Inc
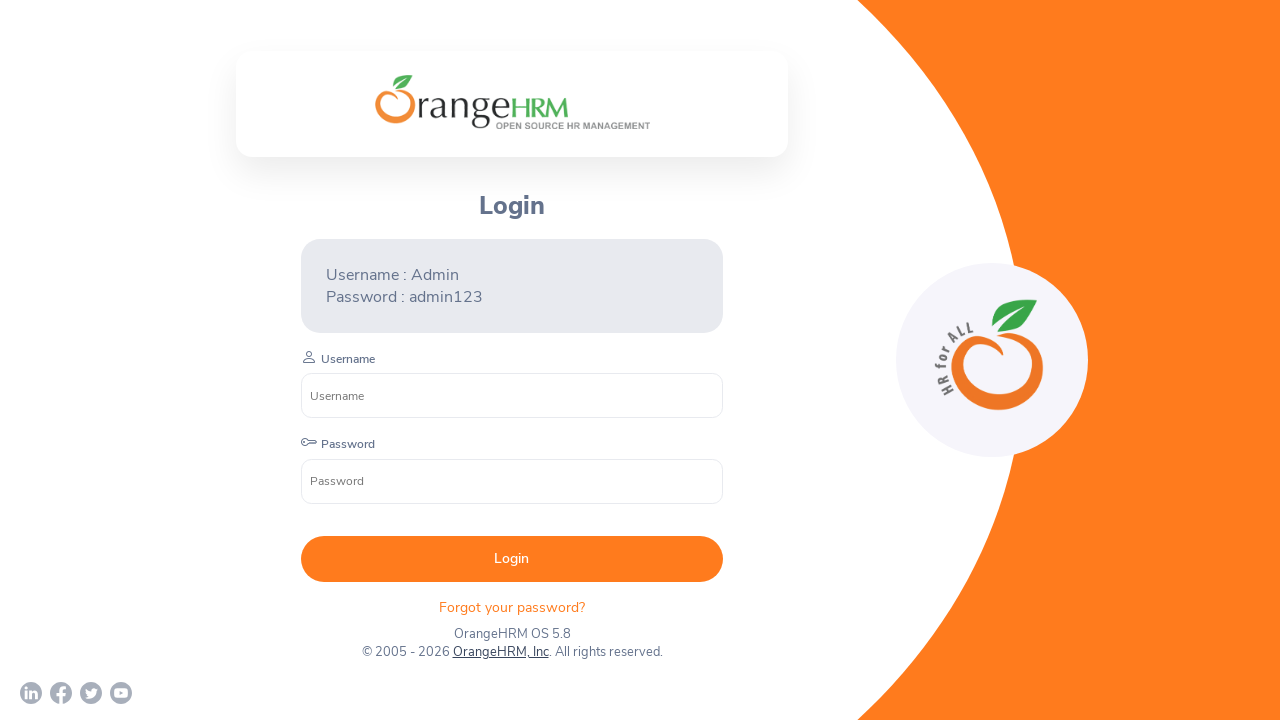

New page window opened
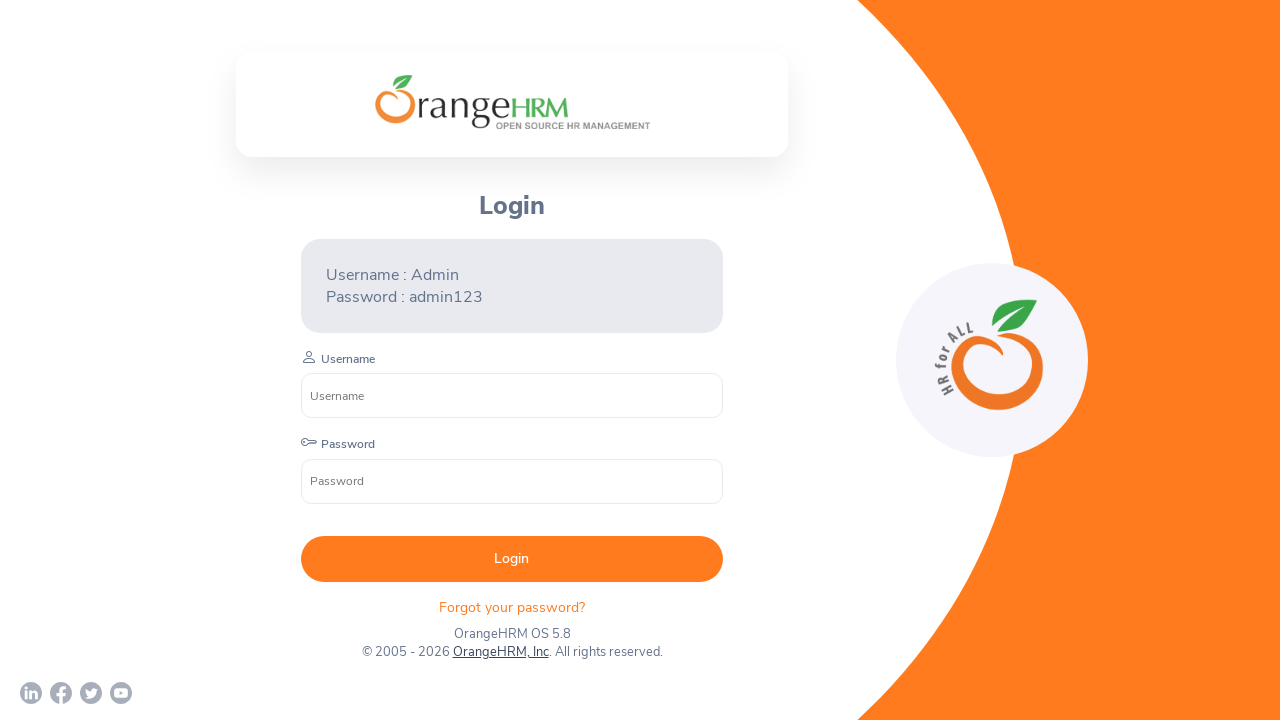

Retrieved all page handles from context
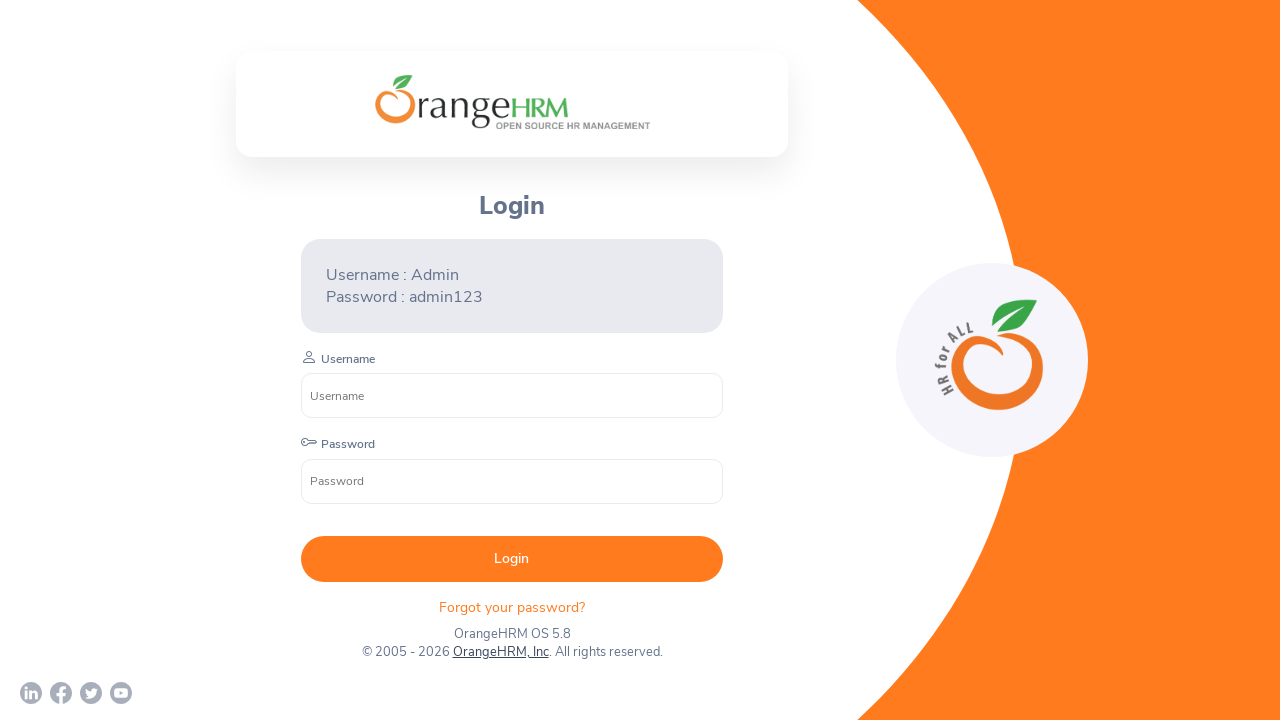

Iterated through window 0: https://opensource-demo.orangehrmlive.com/web/index.php/auth/login
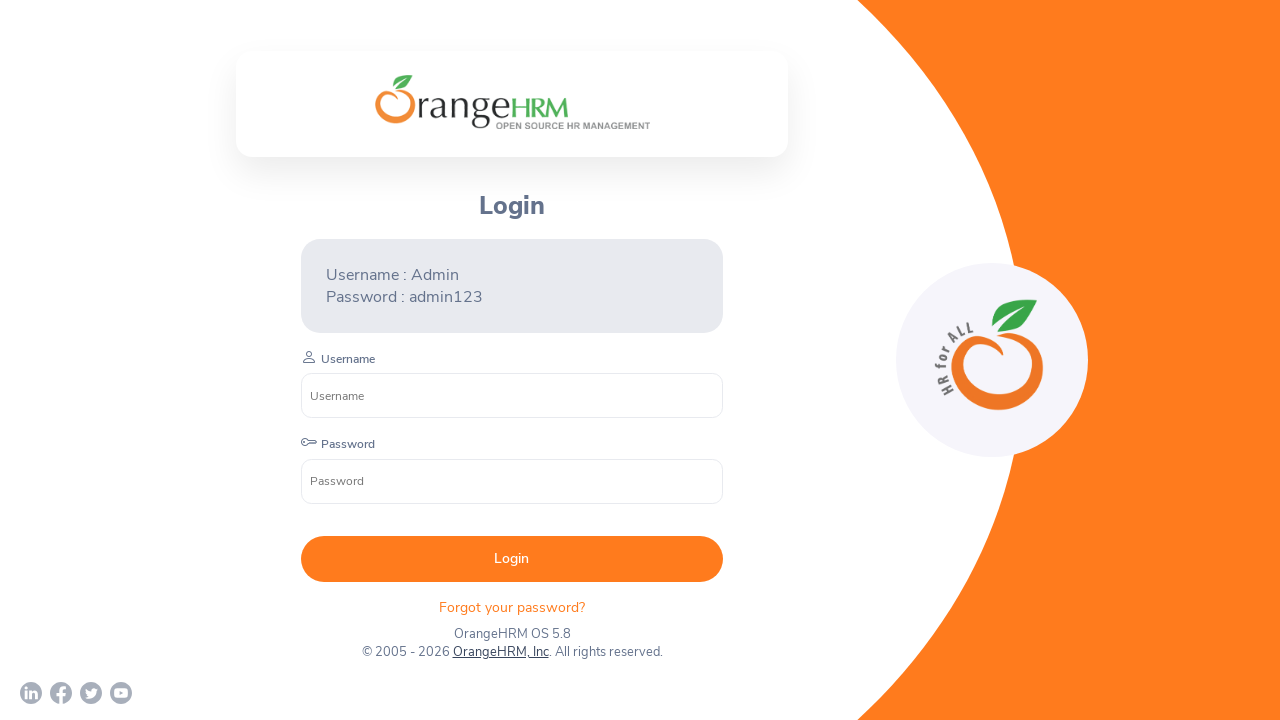

Iterated through window 1: https://www.orangehrm.com/
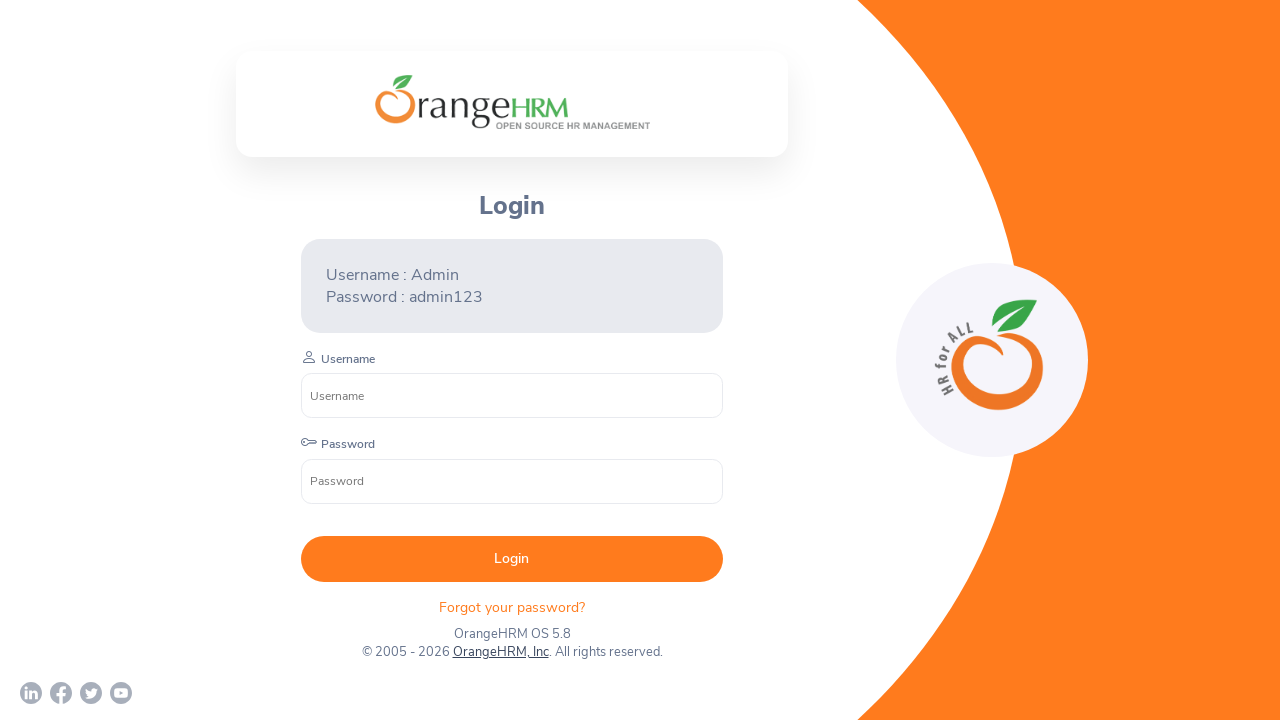

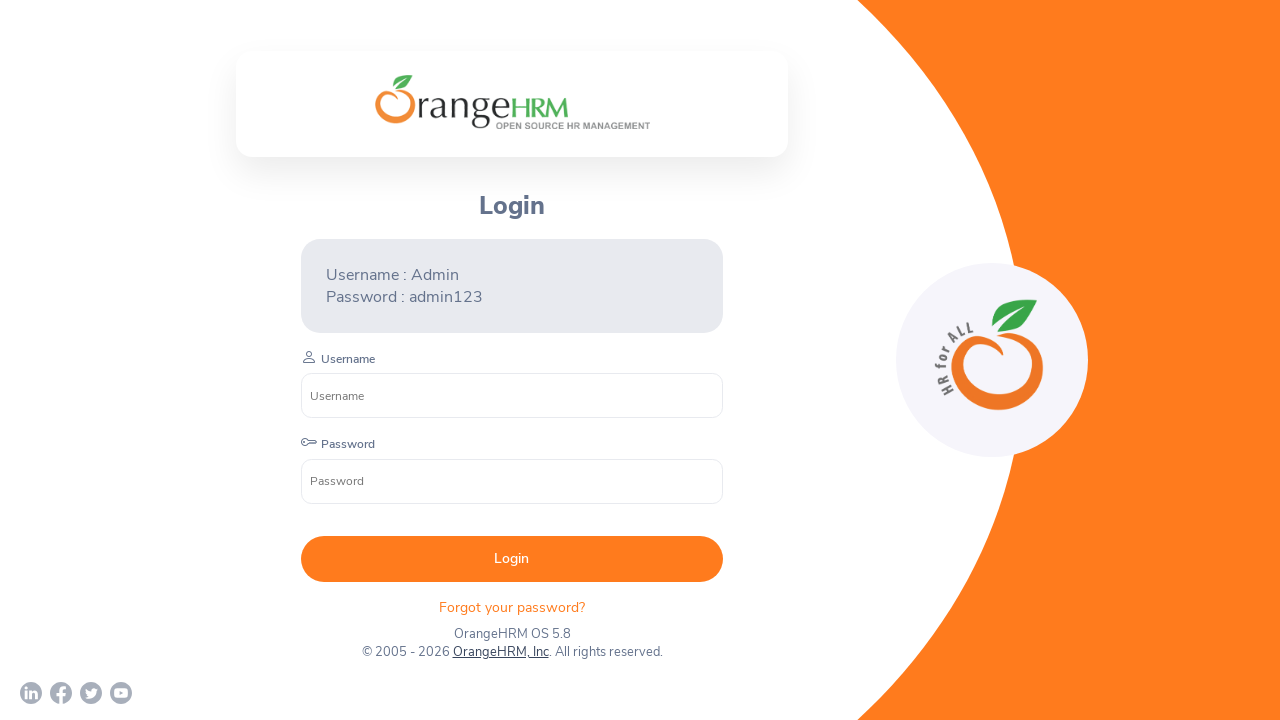